Tests dynamic loading functionality by clicking a start button and waiting for a hidden element to become visible, then verifying the displayed text

Starting URL: http://the-internet.herokuapp.com/dynamic_loading/1

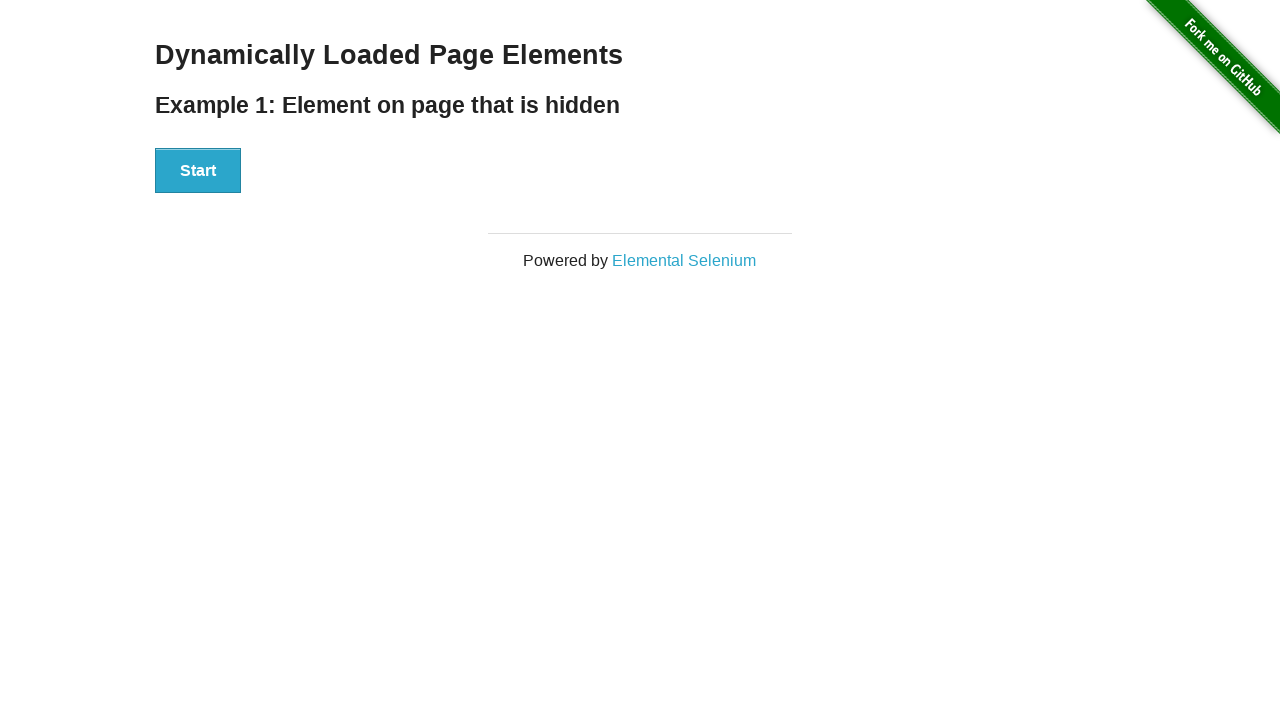

Clicked start button to trigger dynamic loading at (198, 171) on xpath=//div[@id='start']/button
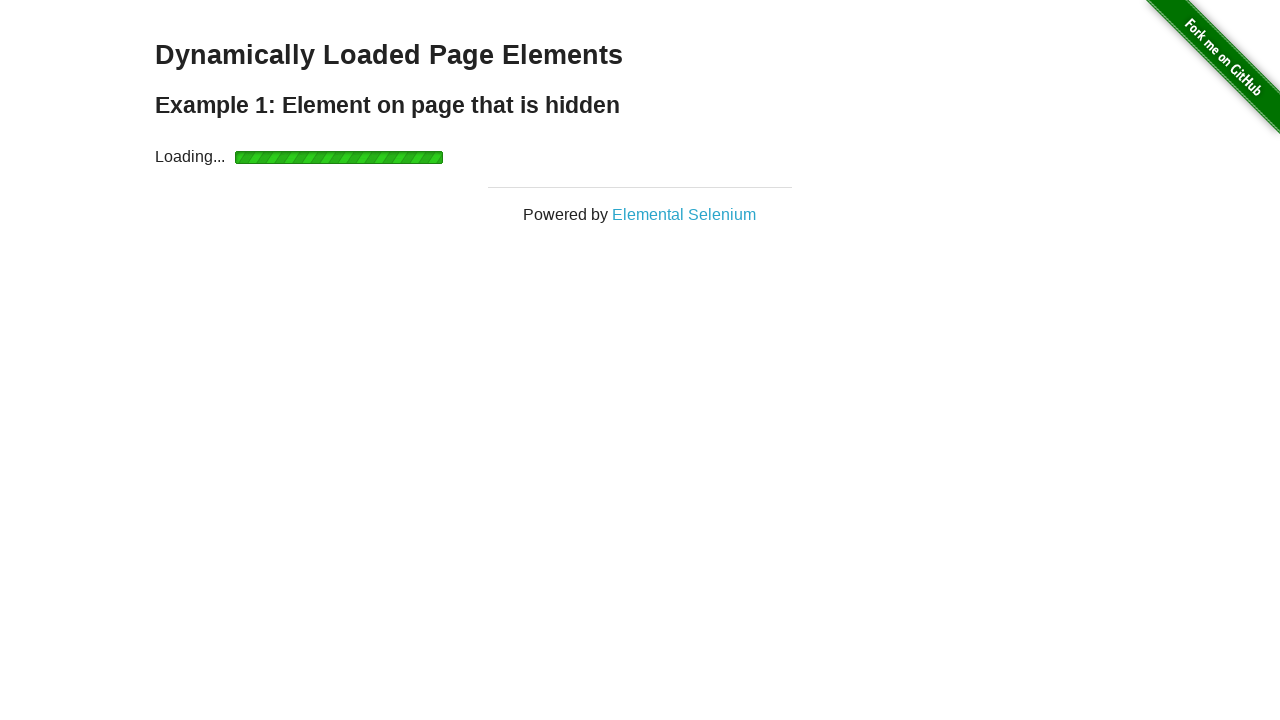

Waited for finish element to become visible
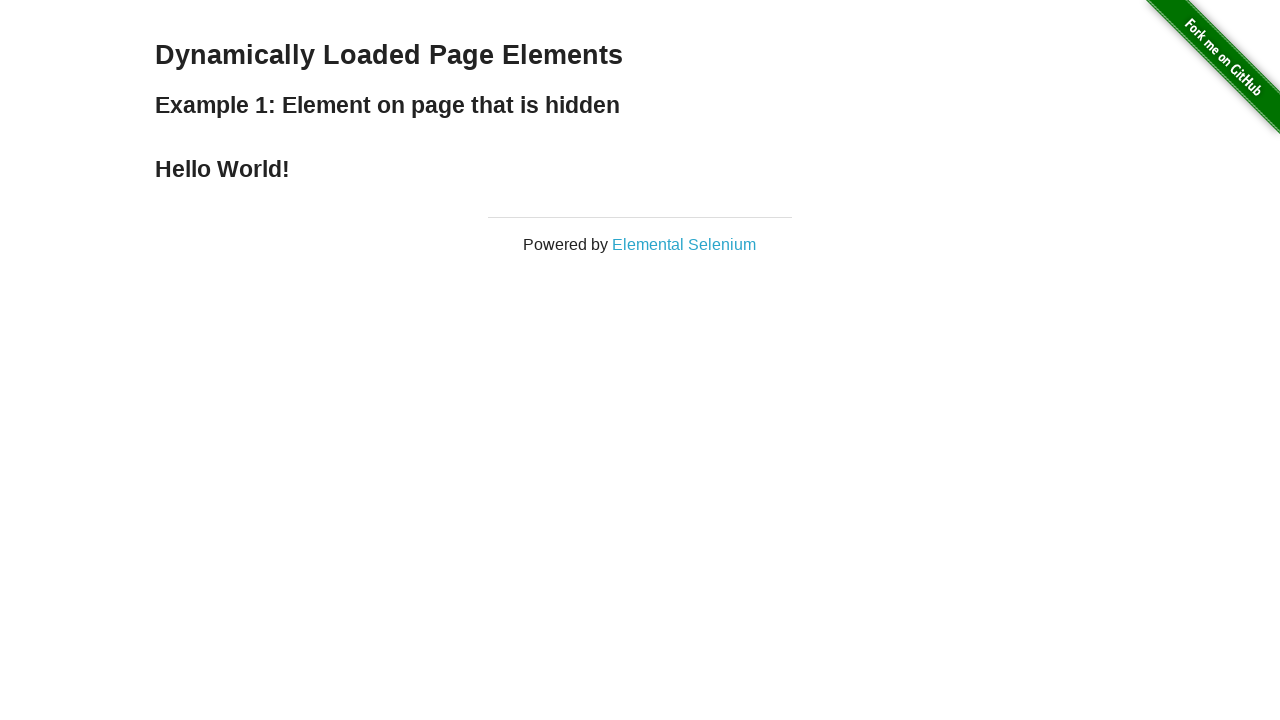

Located finish element
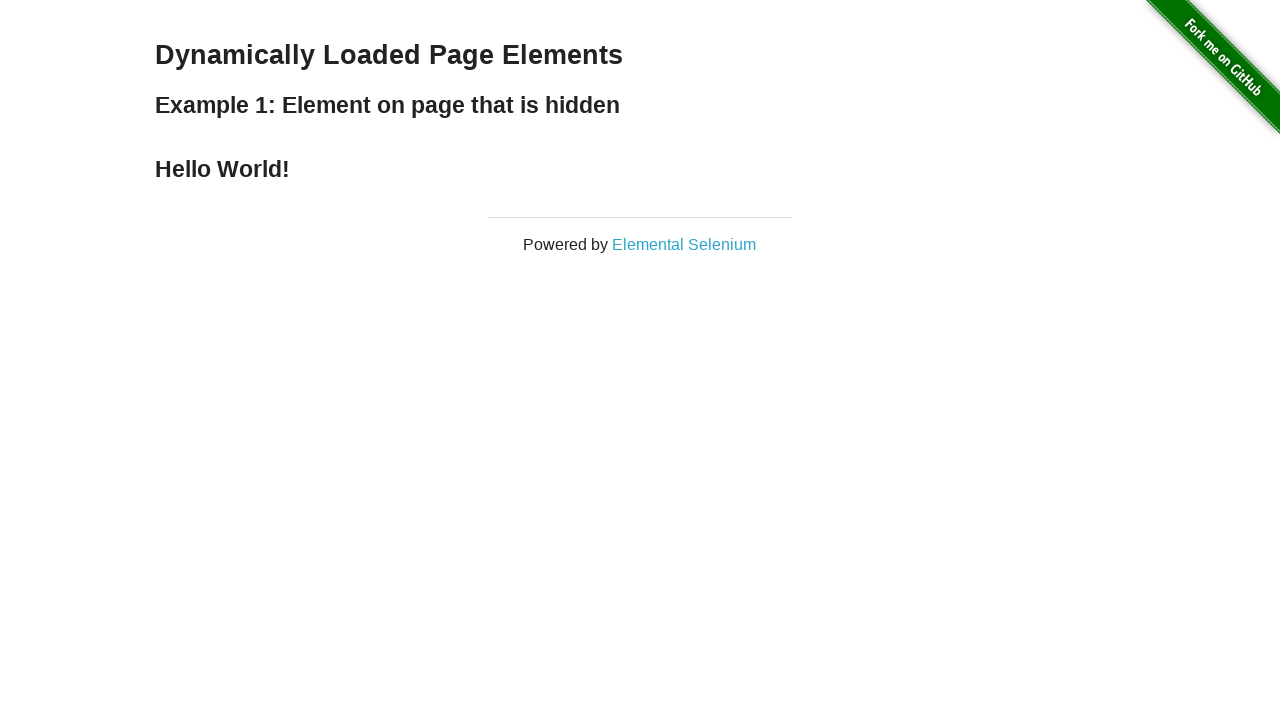

Verified finish element displays 'Hello World!' text
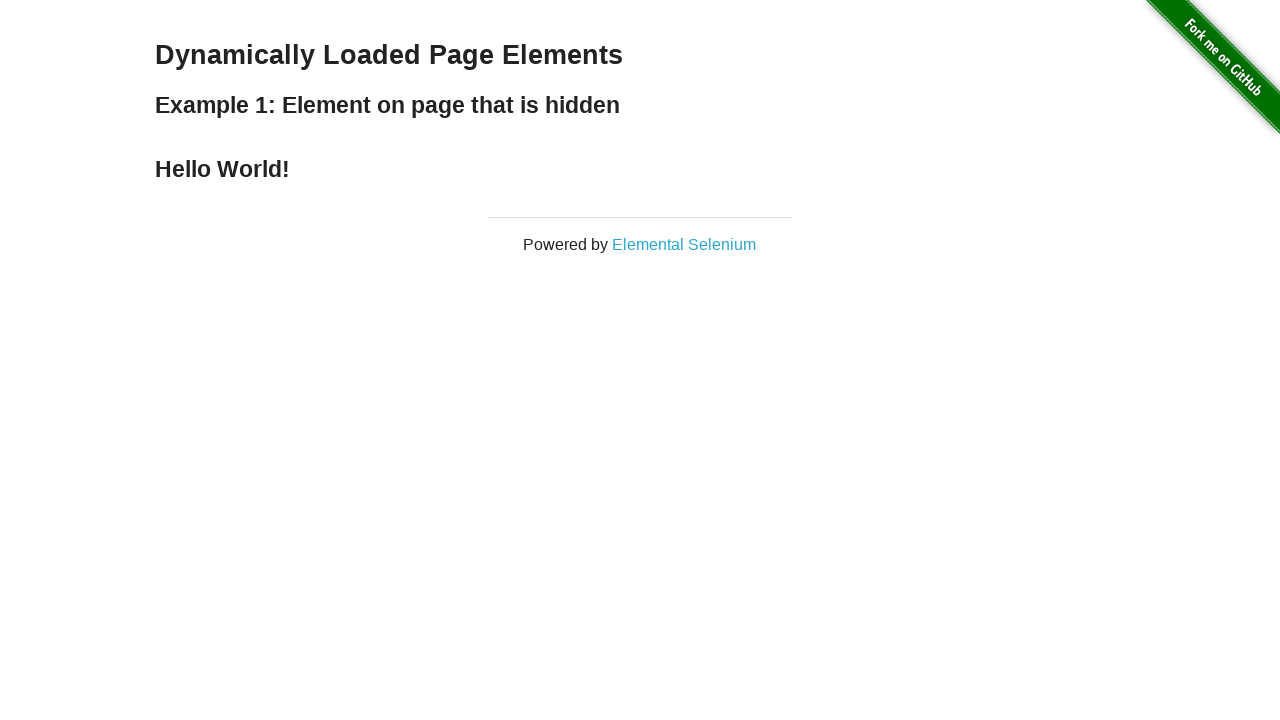

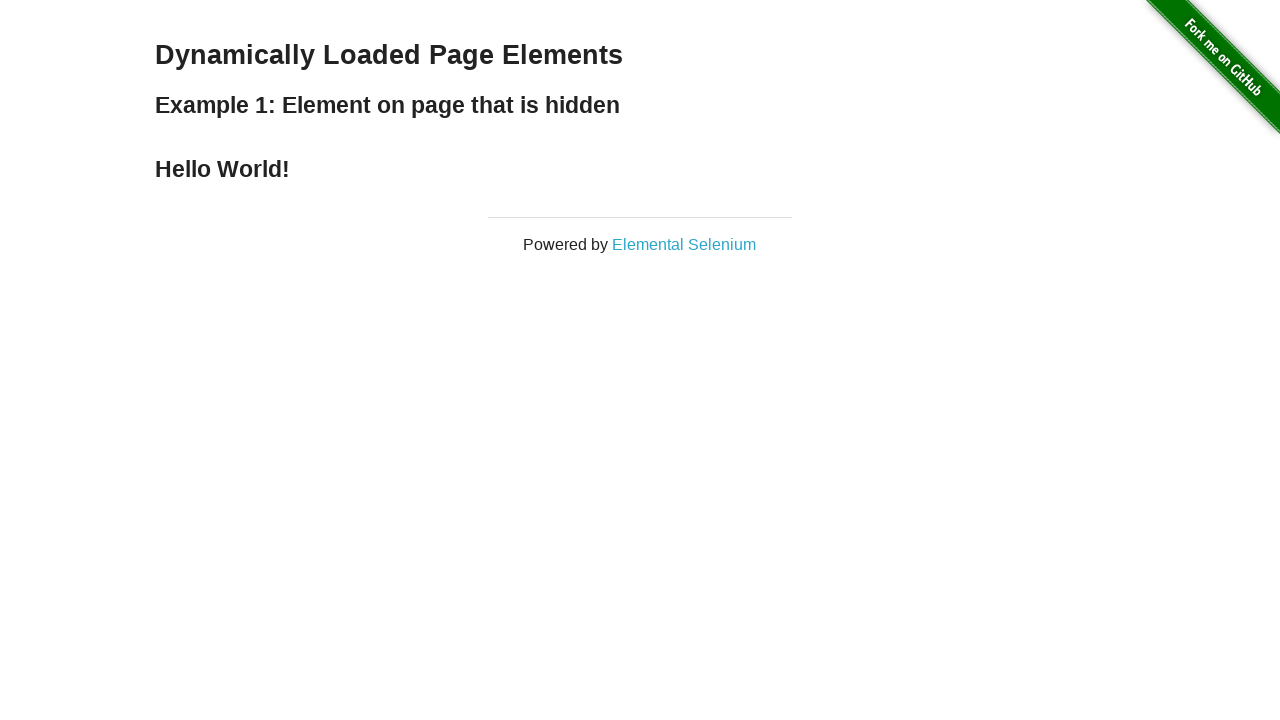